Tests multiple window handling by clicking a link that opens a new window, switching between windows, and then closing them

Starting URL: http://seleniumpractise.blogspot.com/2017/07/multiple-window-examples.html

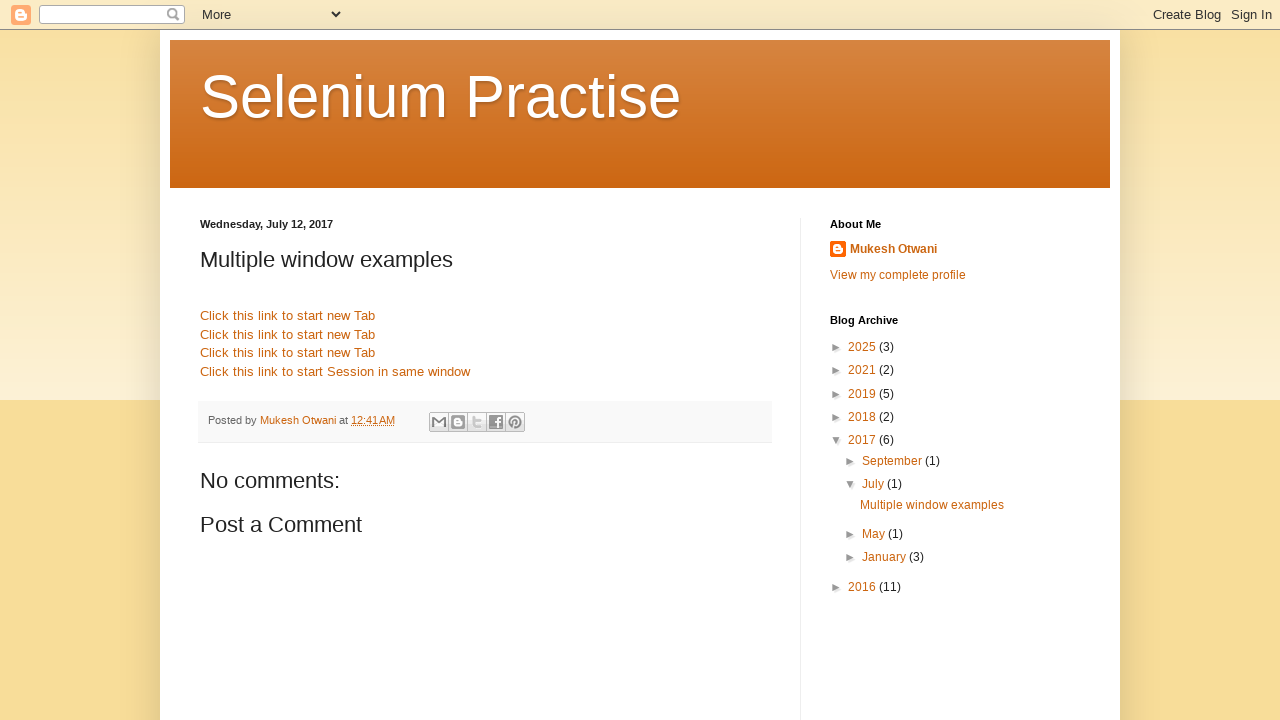

Stored original page context
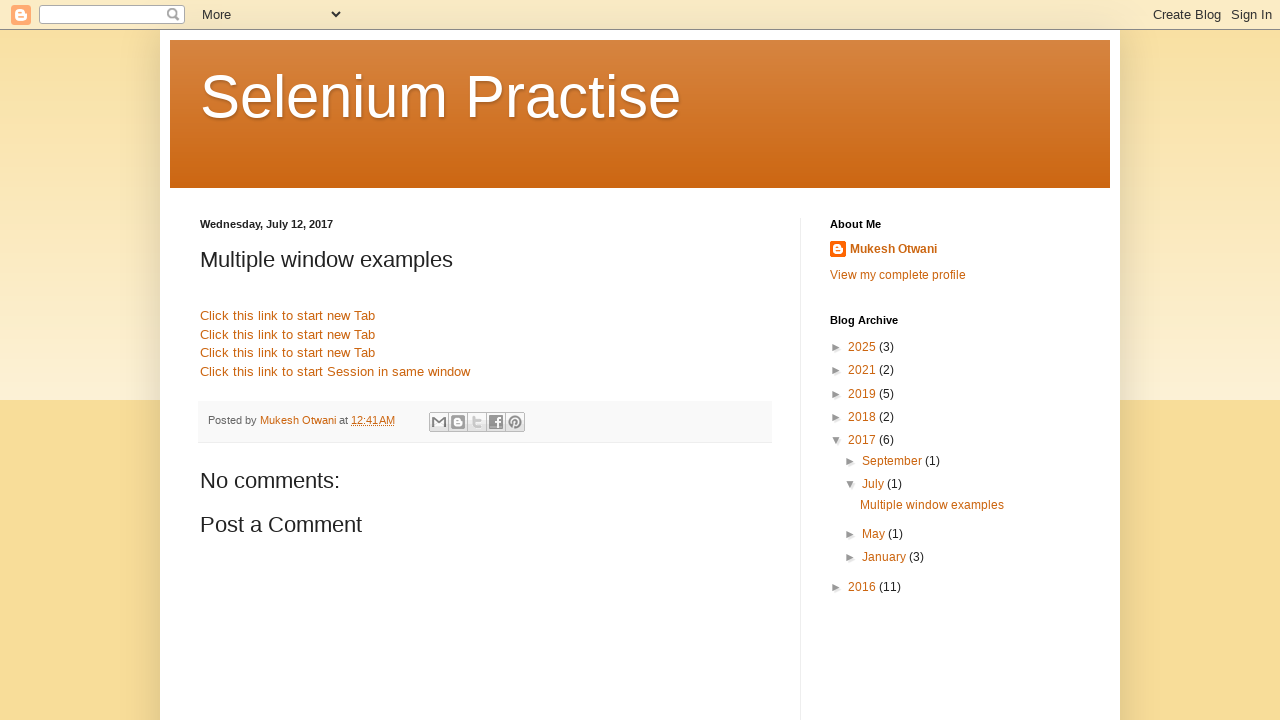

Clicked Google link and new window opened at (288, 316) on xpath=//a[contains(@href,'http://www.google.com')]
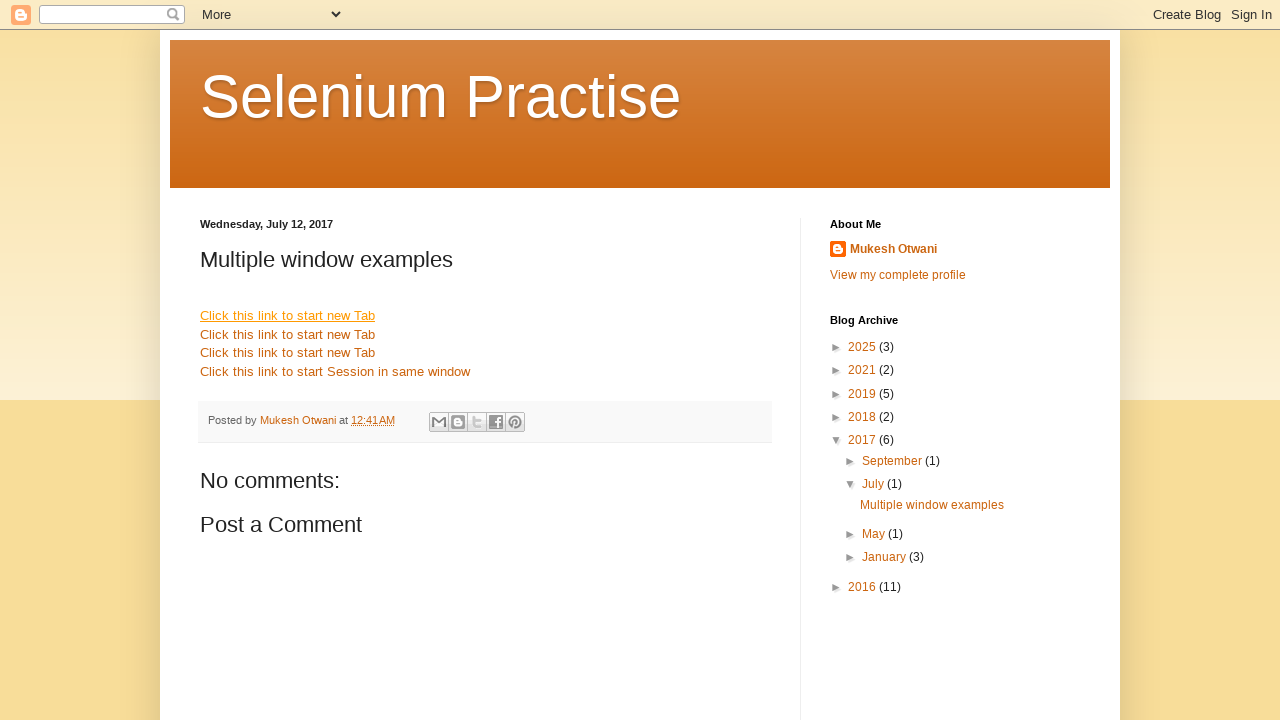

Retrieved and printed title of new page
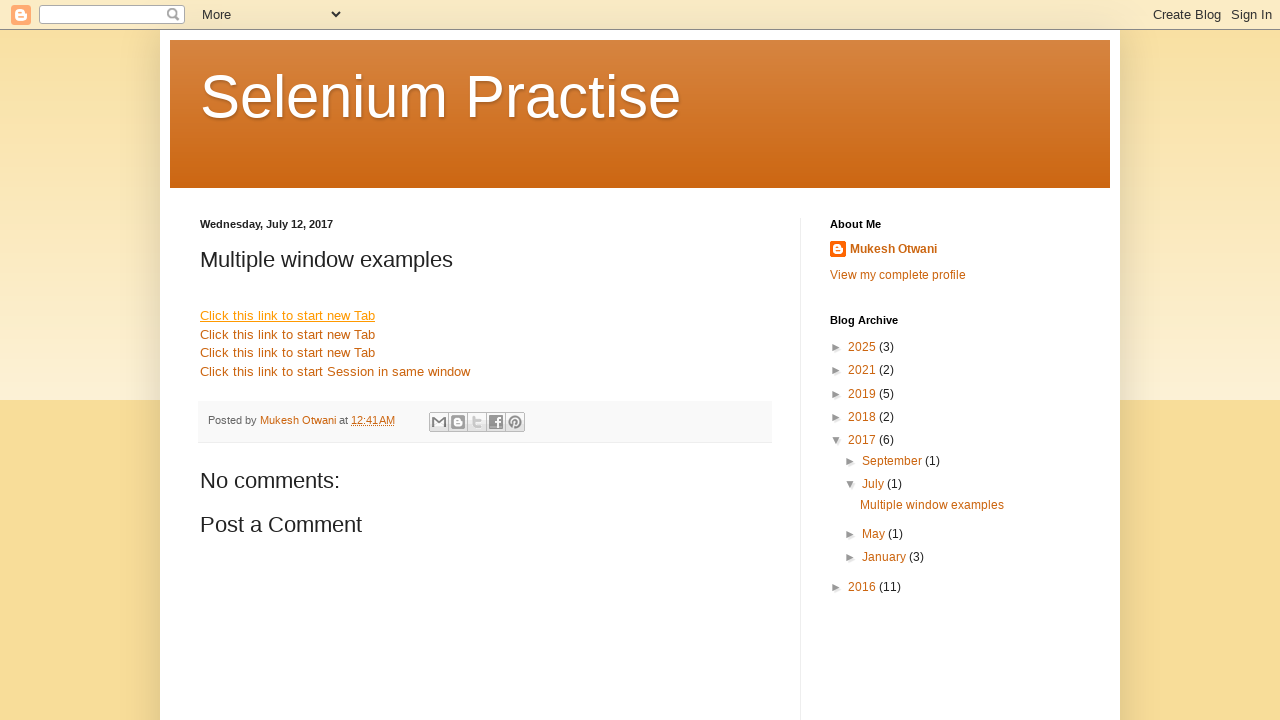

Closed the new window/tab
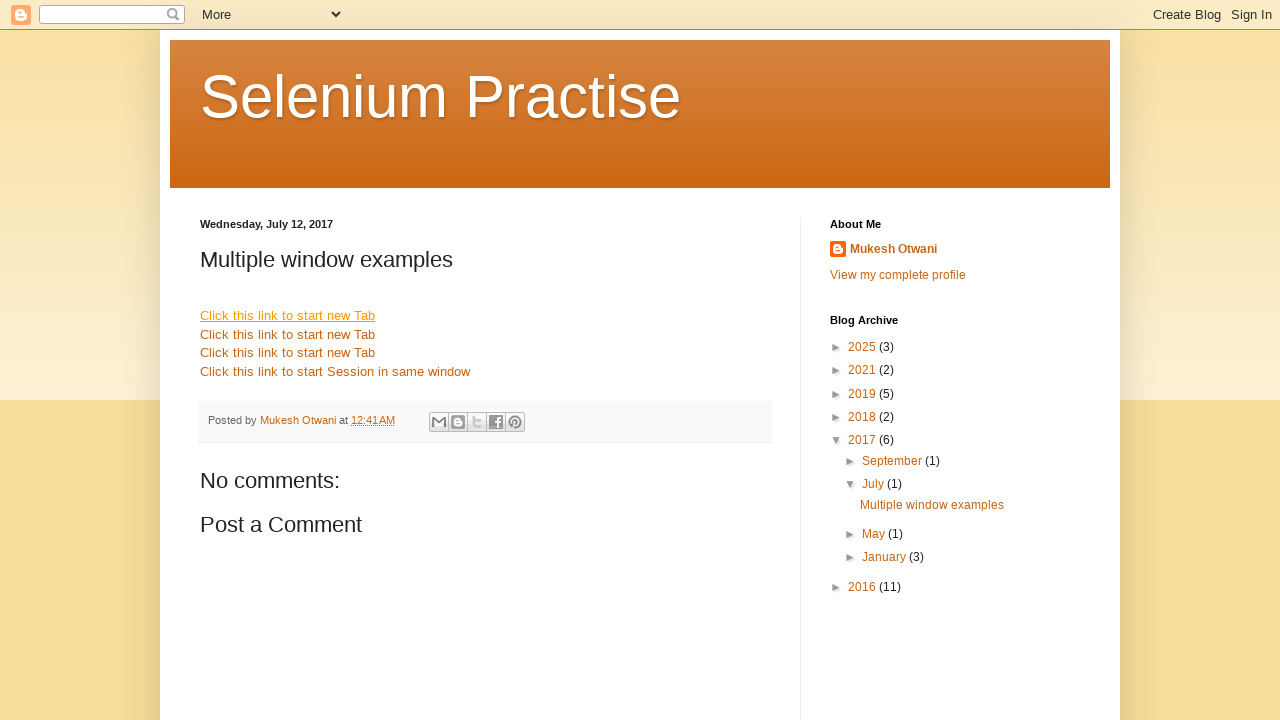

Verified original page is still active and retrieved its title
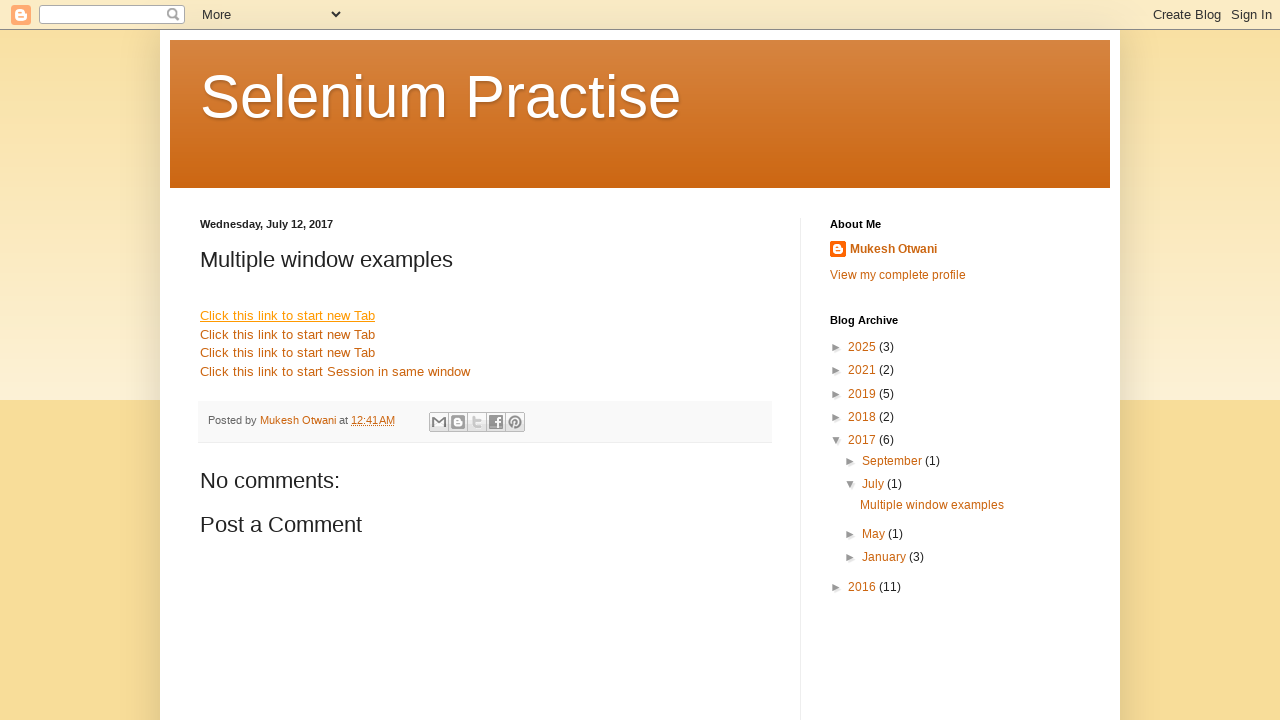

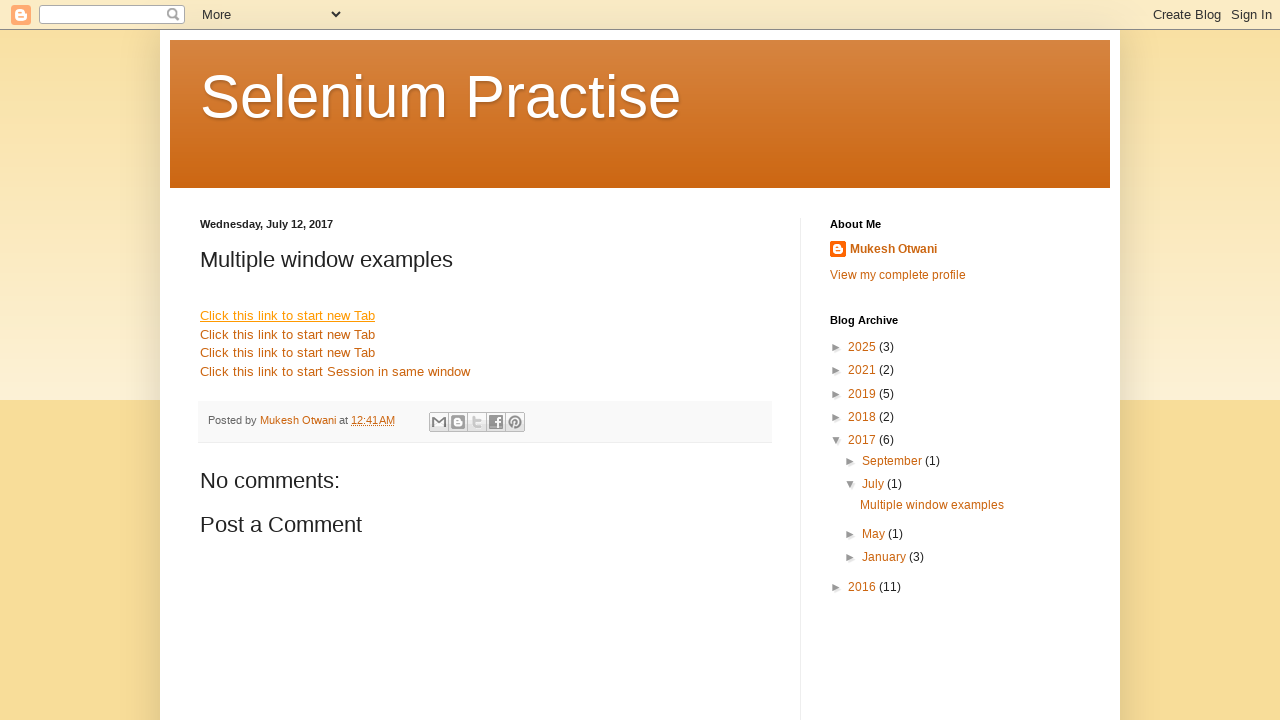